Tests that the input field is cleared after adding a todo item.

Starting URL: https://demo.playwright.dev/todomvc

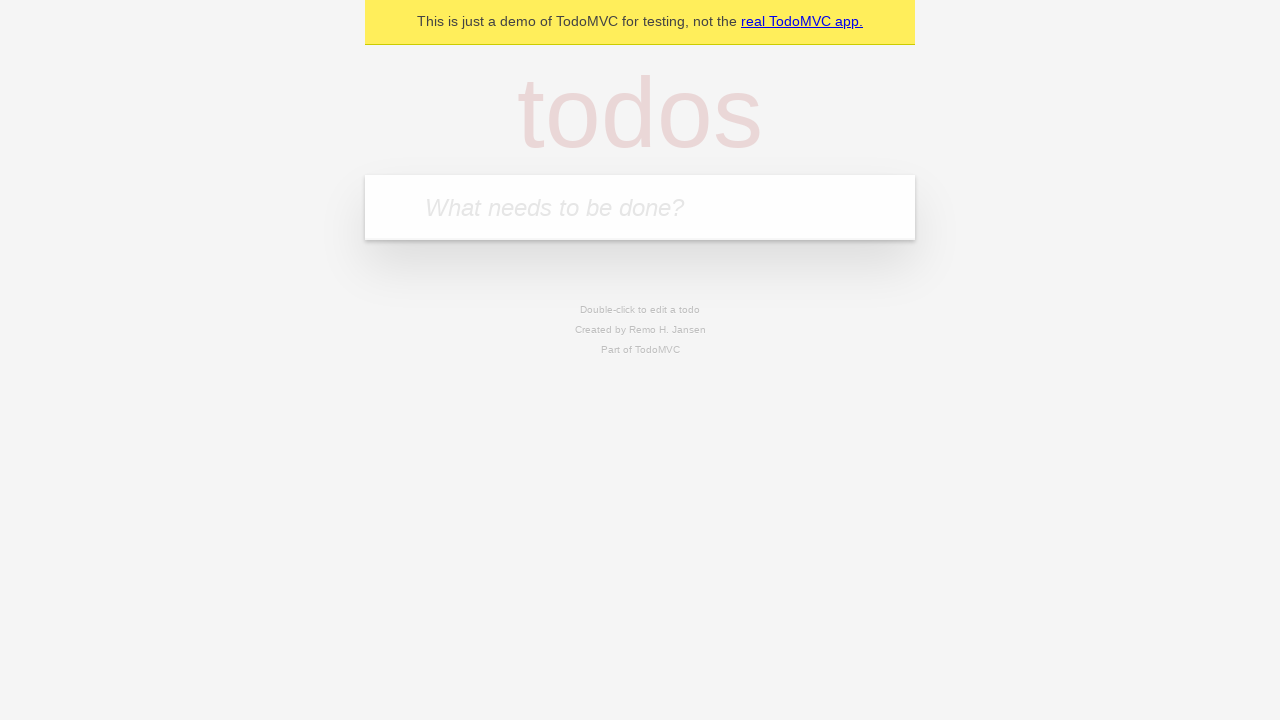

Filled todo input field with 'buy some cheese' on internal:attr=[placeholder="What needs to be done?"i]
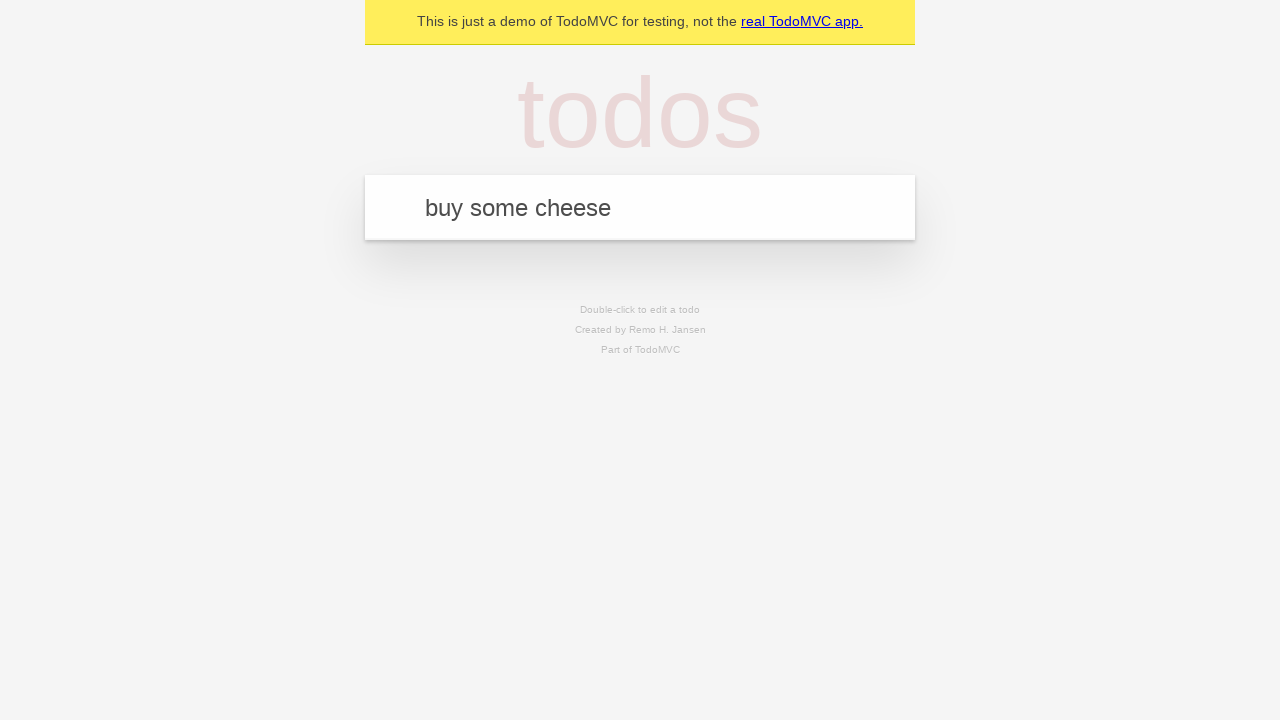

Pressed Enter to add the todo item on internal:attr=[placeholder="What needs to be done?"i]
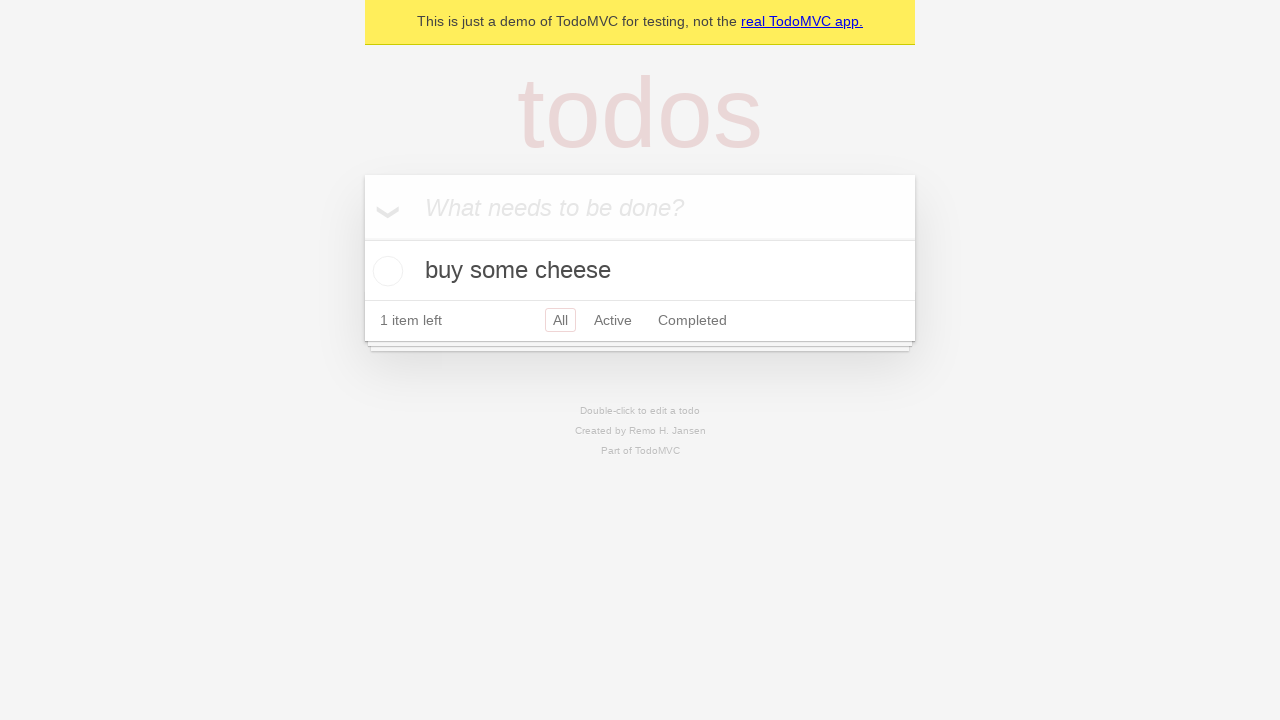

Todo item appeared in the list
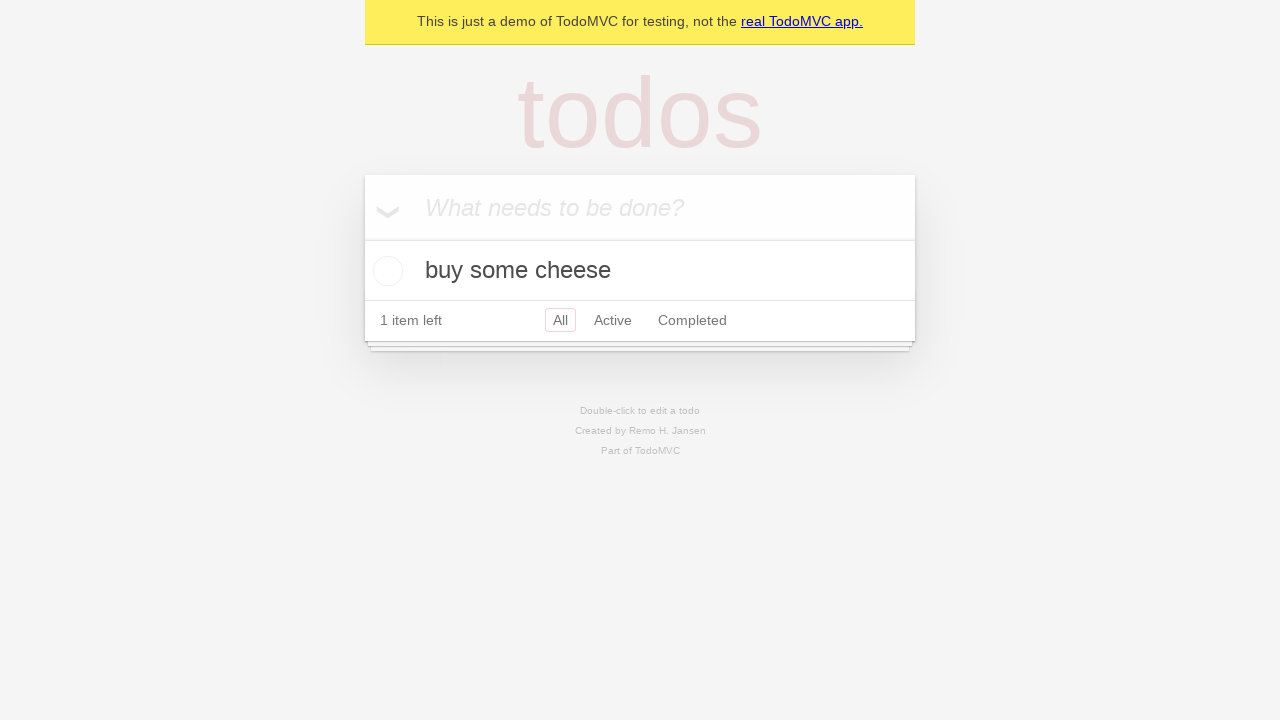

Retrieved input field value to verify it was cleared
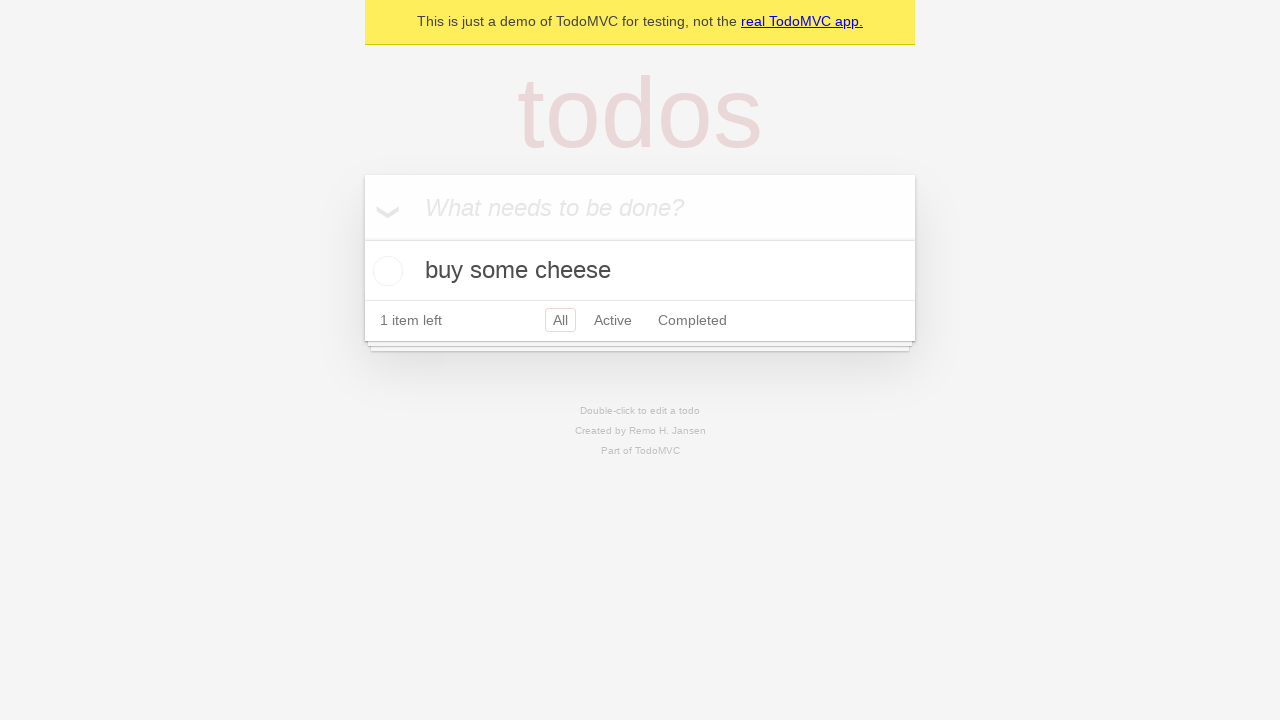

Verified that input field is empty after adding todo item
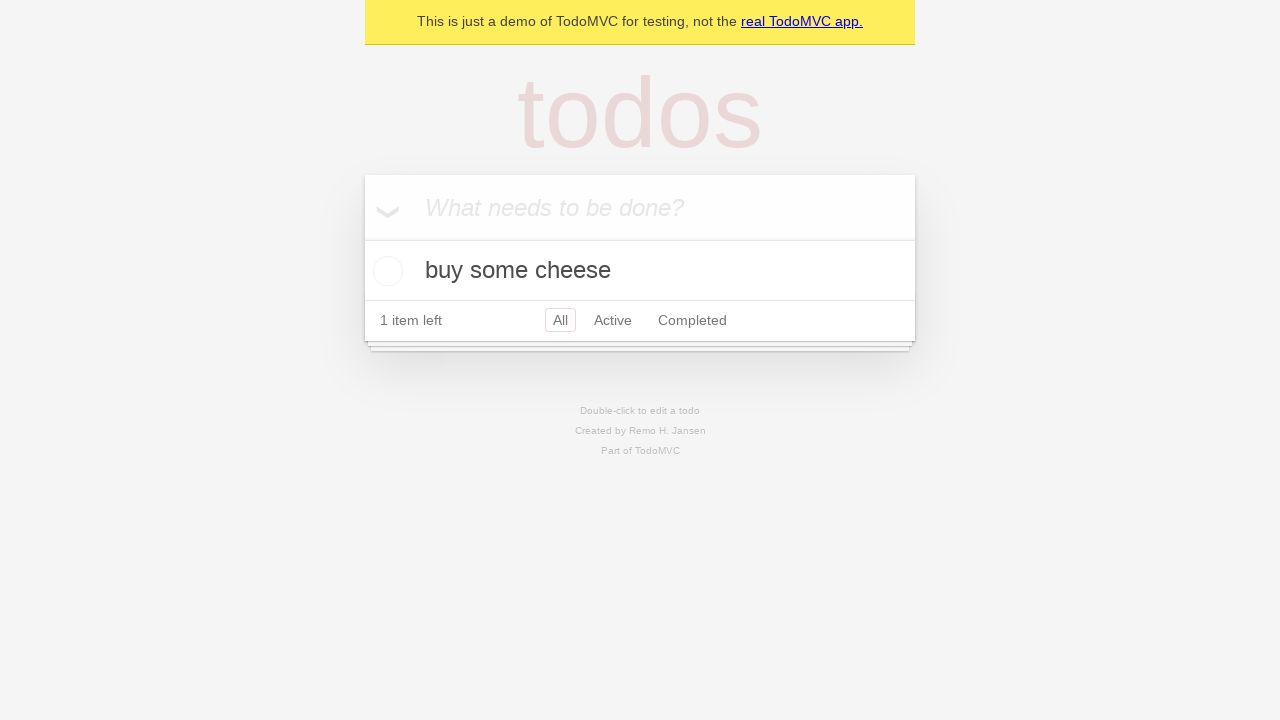

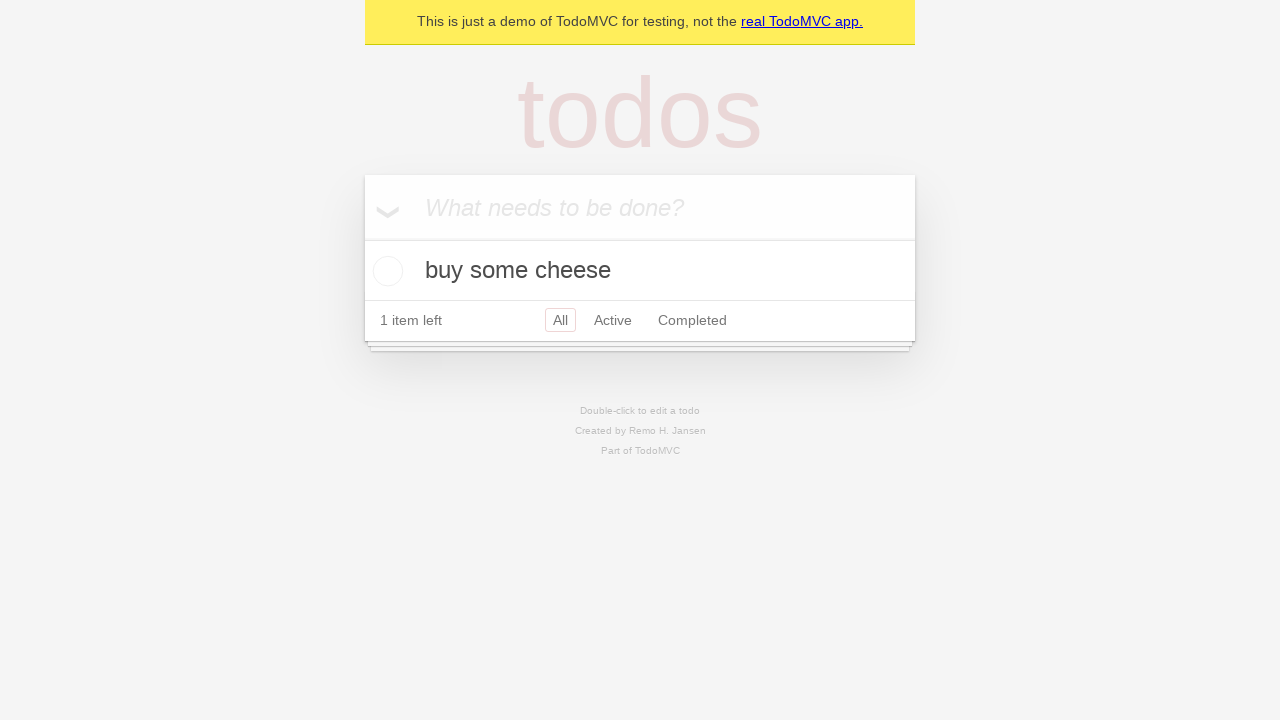